Tests dynamic dropdown selection for flight booking by selecting departure and arrival cities using parent-child xpath traversal

Starting URL: https://rahulshettyacademy.com/dropdownsPractise/

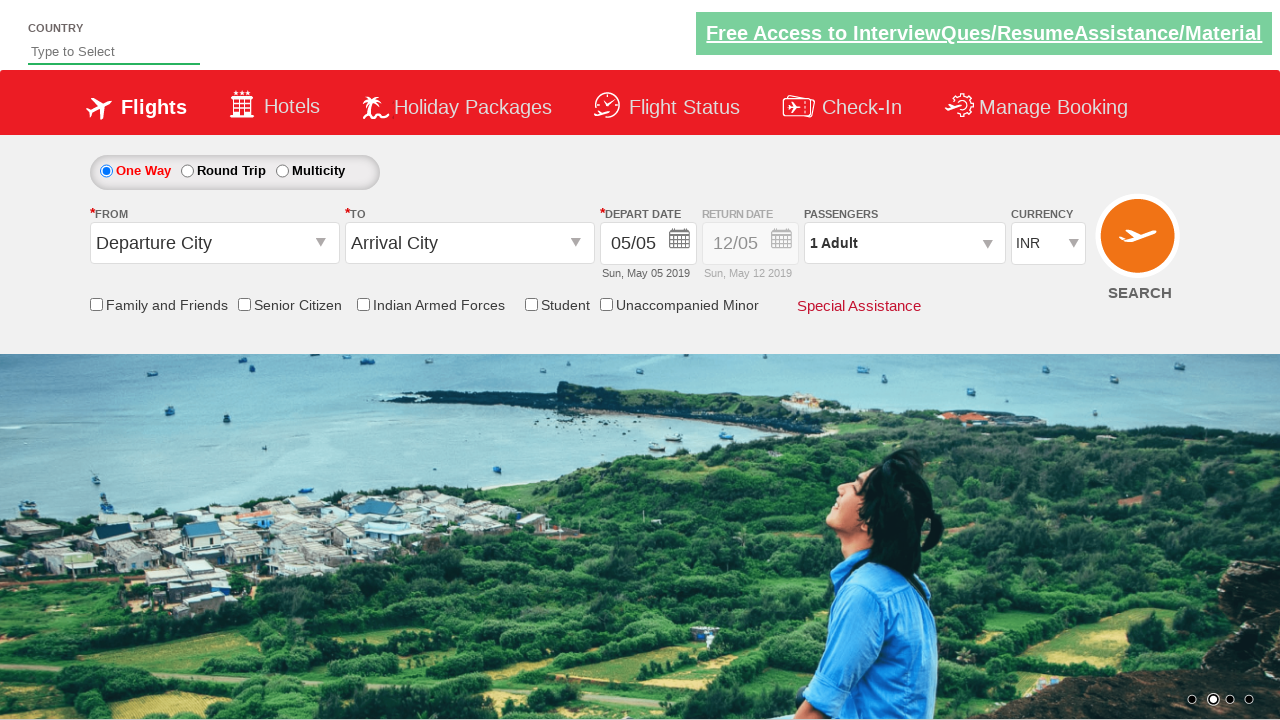

Clicked on departure city dropdown at (214, 243) on #ctl00_mainContent_ddl_originStation1_CTXT
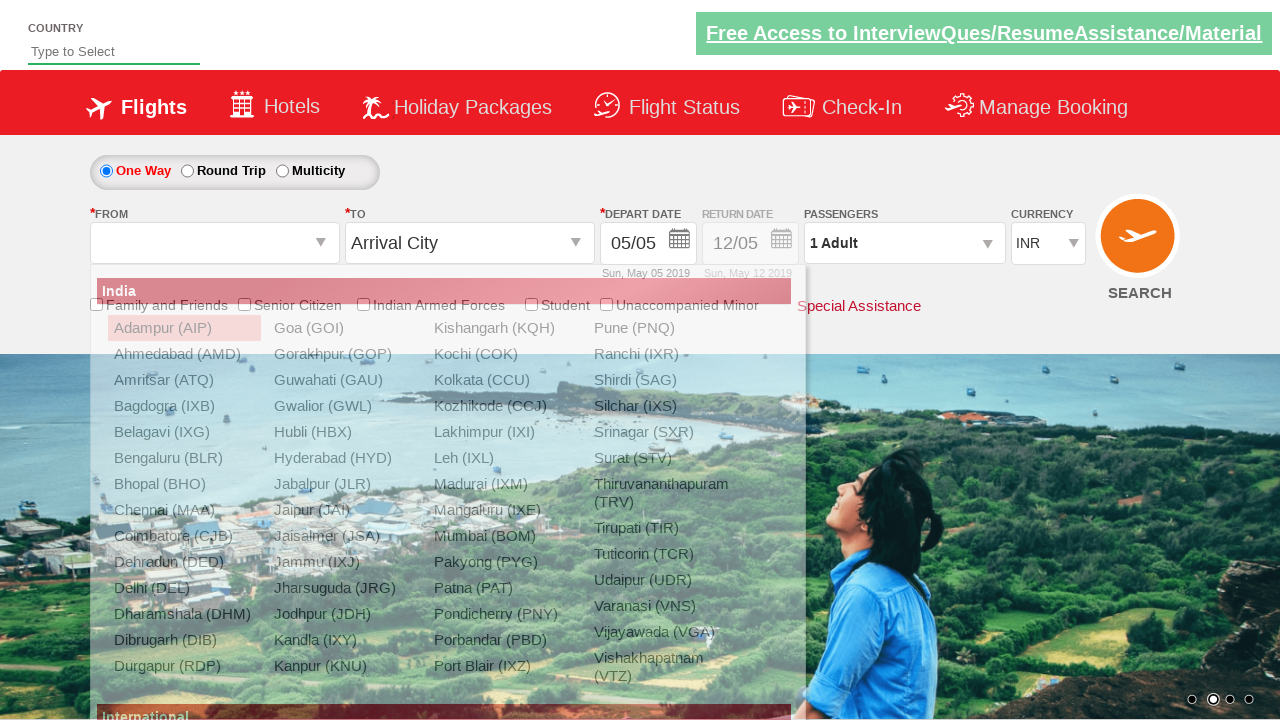

Selected BOM (Mumbai) as departure city at (504, 536) on xpath=//div[@id='glsctl00_mainContent_ddl_originStation1_CTNR']//a[@value='BOM']
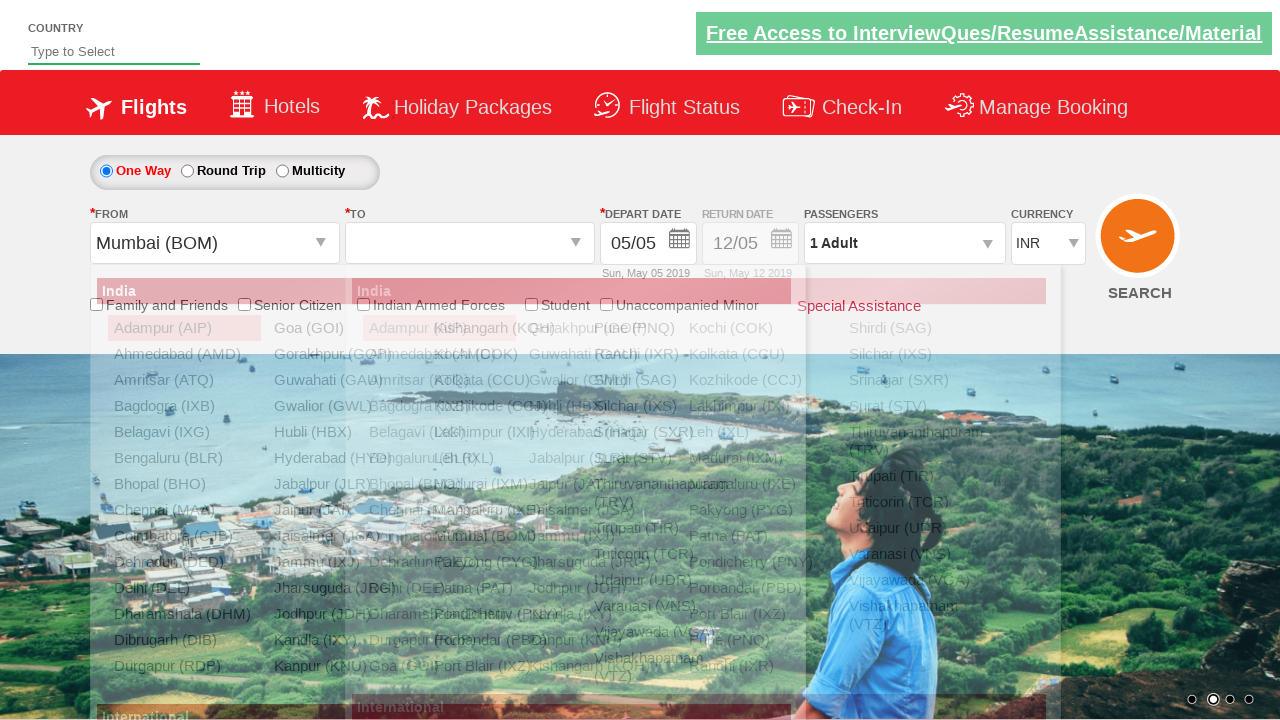

Selected VTZ (Visakhapatnam) as arrival city at (919, 615) on xpath=//div[@id='glsctl00_mainContent_ddl_destinationStation1_CTNR']//a[@value='
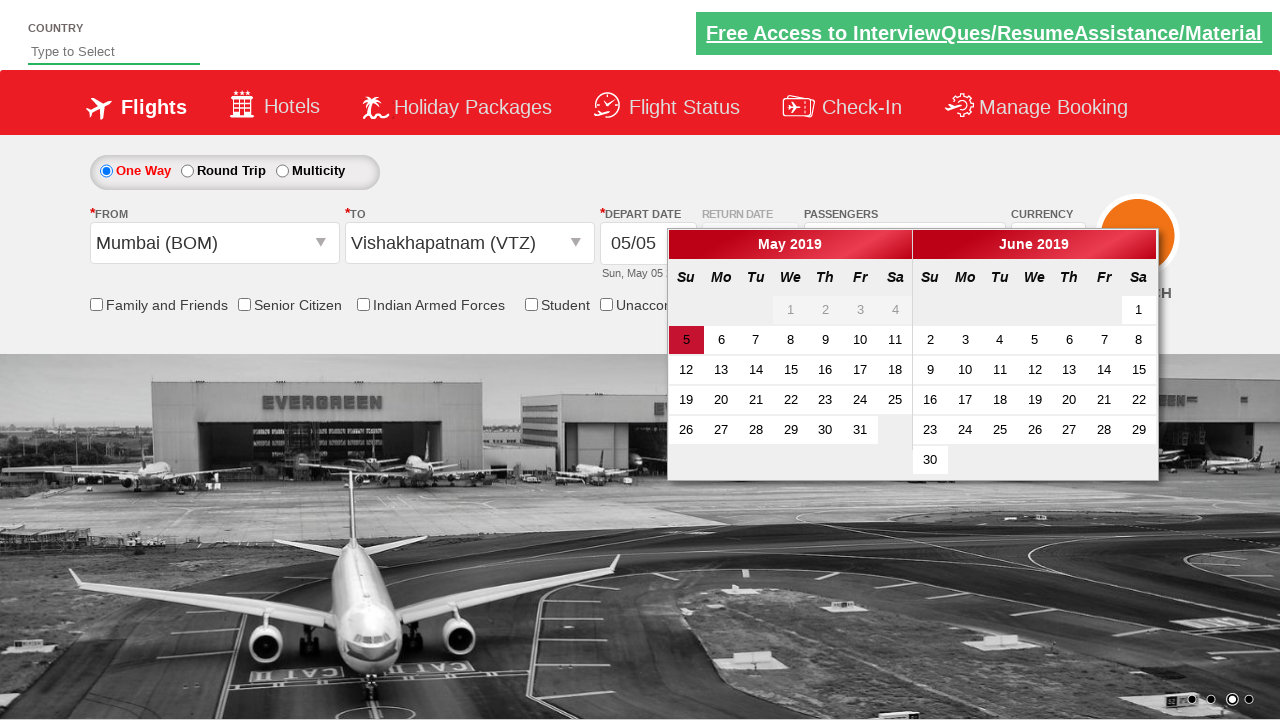

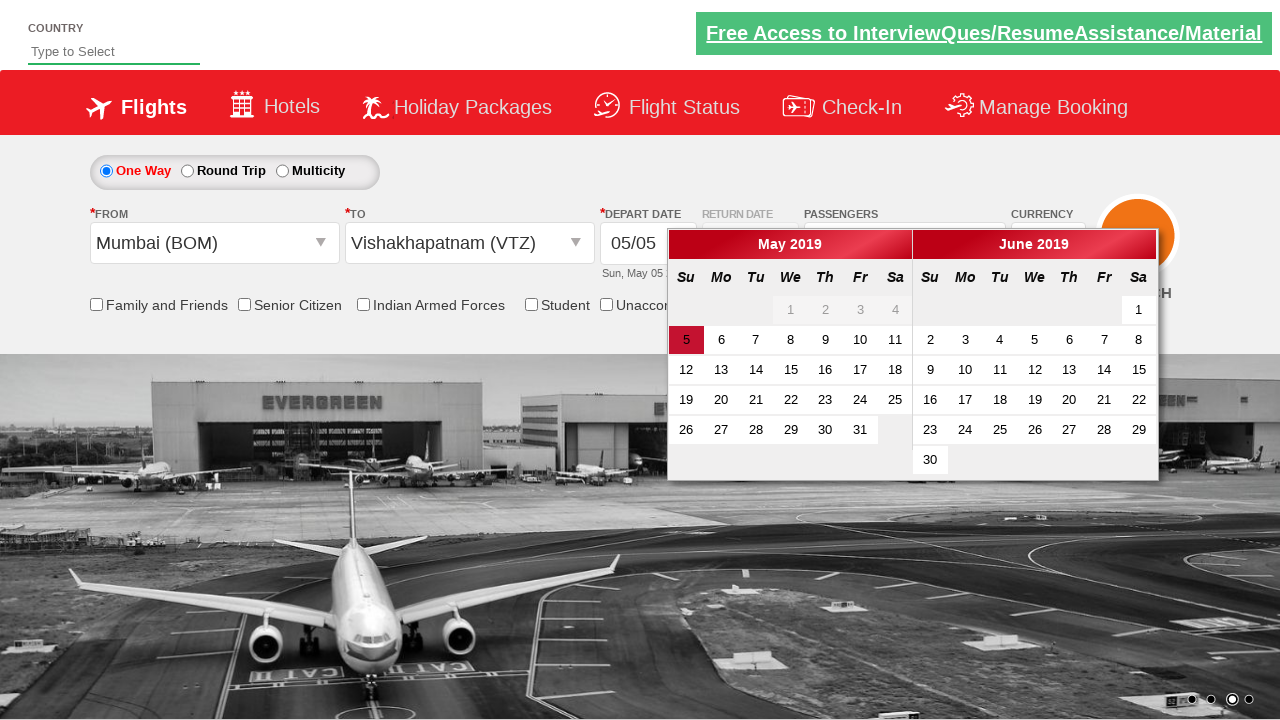